Tests dropdown selection by calculating the sum of two numbers displayed on the page and selecting the result from a dropdown menu

Starting URL: http://suninjuly.github.io/selects2.html

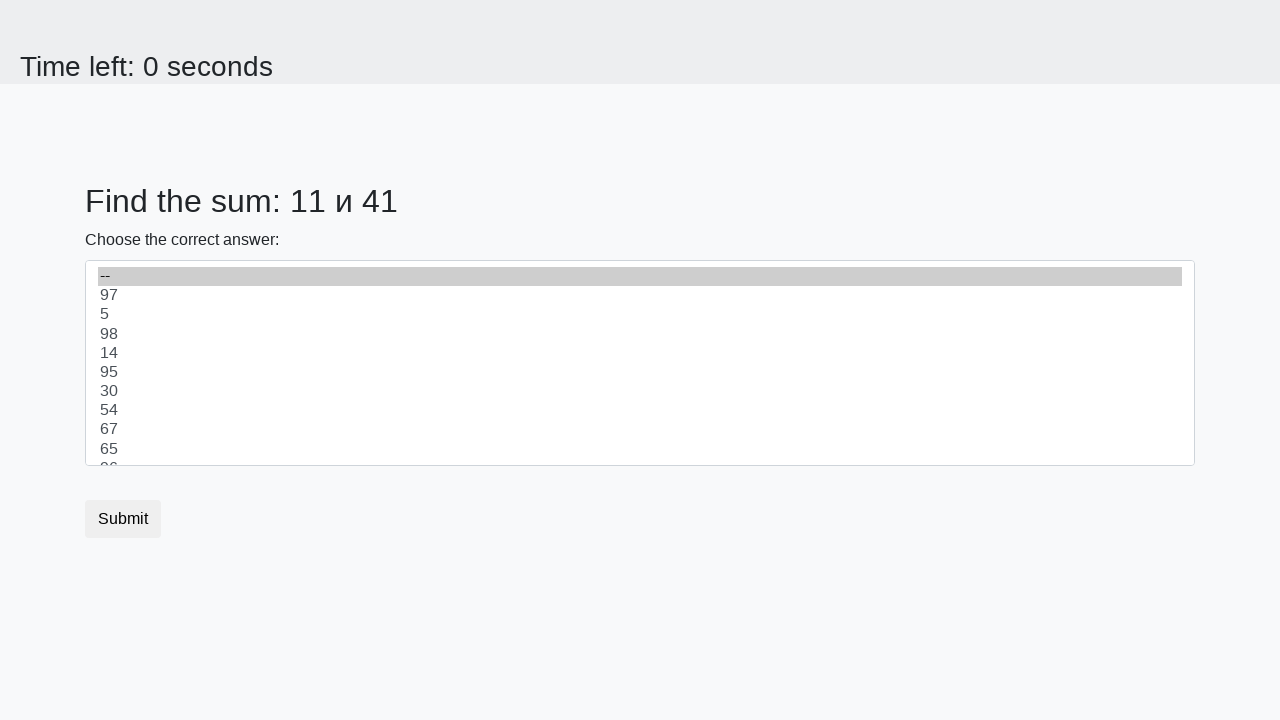

Retrieved first number from #num1 element
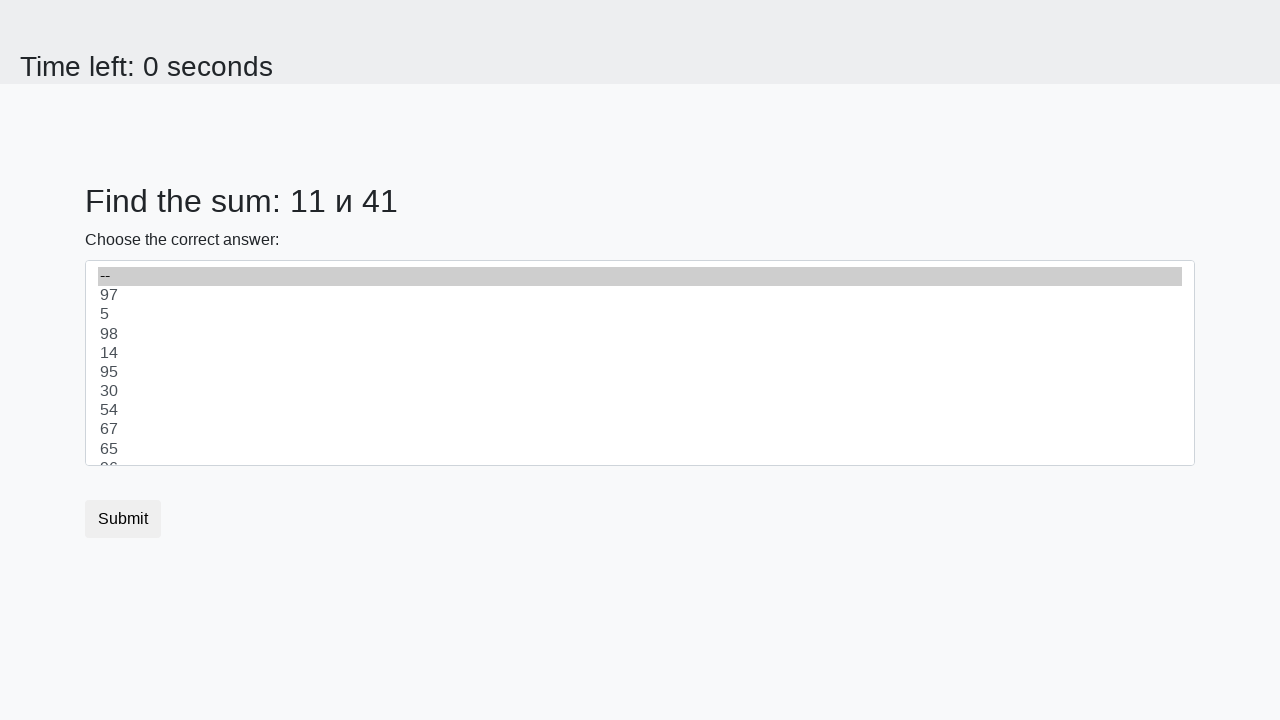

Retrieved second number from #num2 element
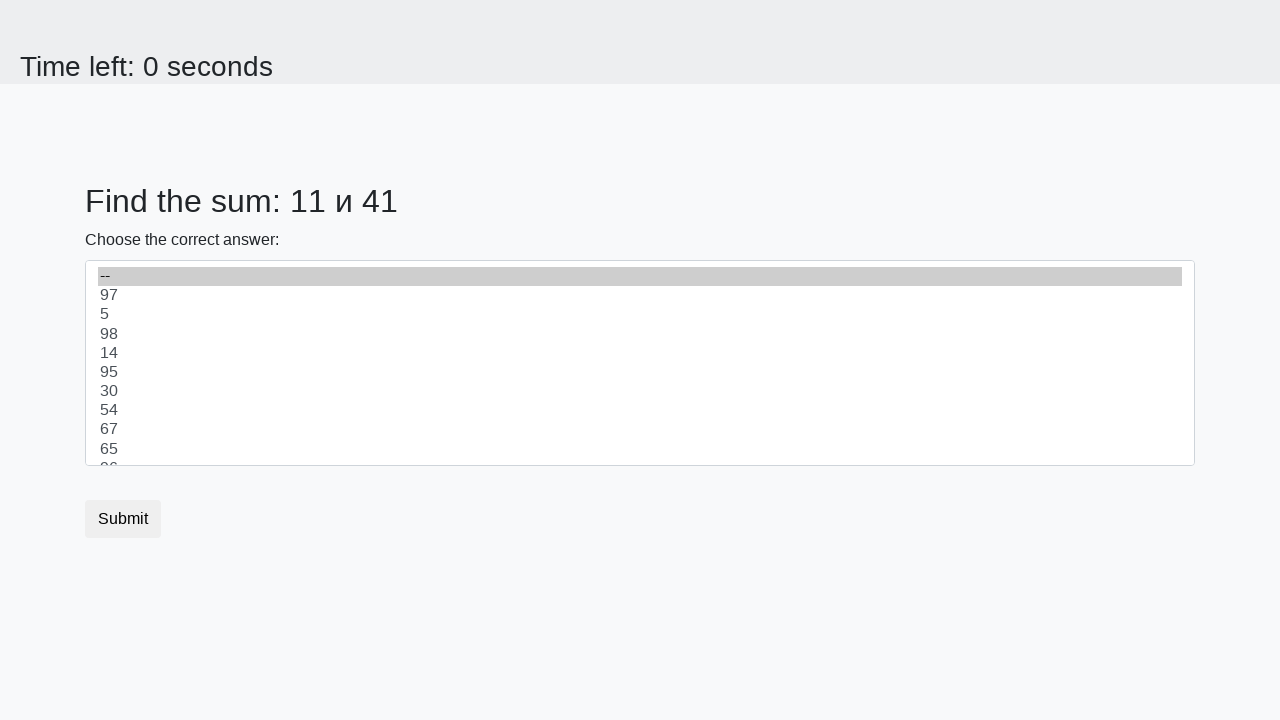

Calculated sum of 11 + 41 = 52
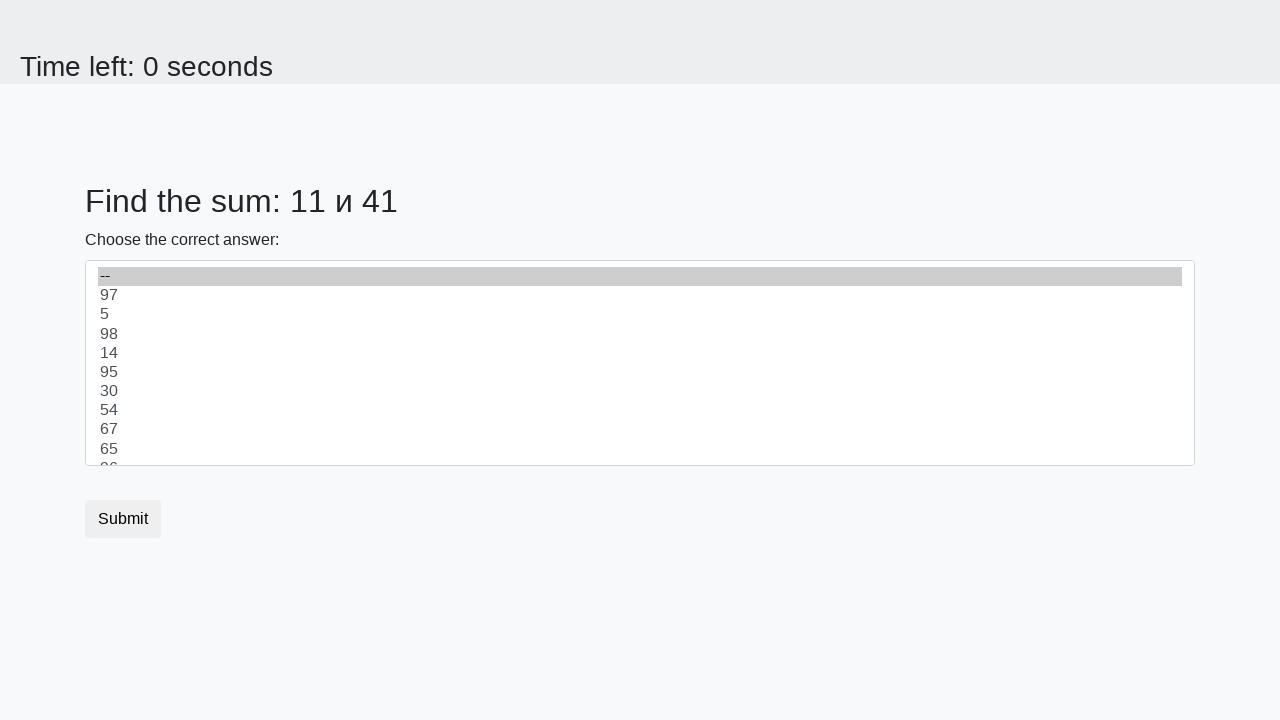

Selected value 52 from dropdown menu on #dropdown
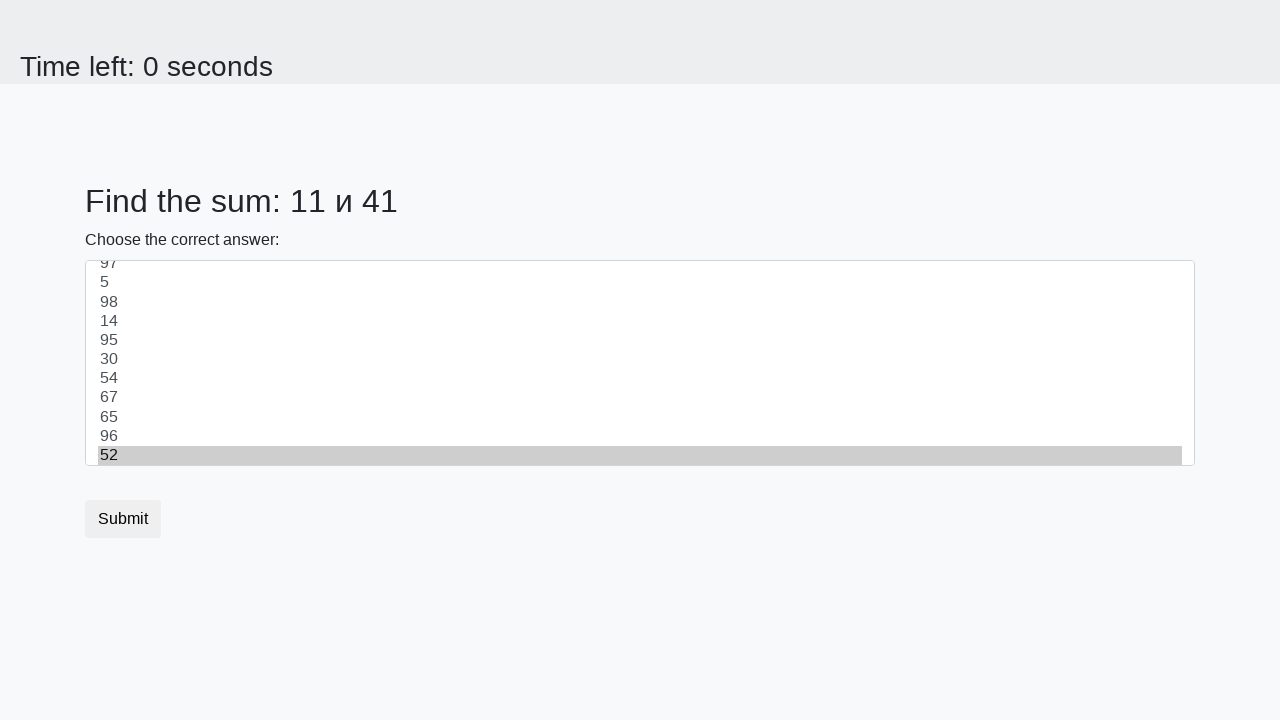

Clicked submit button to complete the form at (123, 519) on button[type='submit'].btn
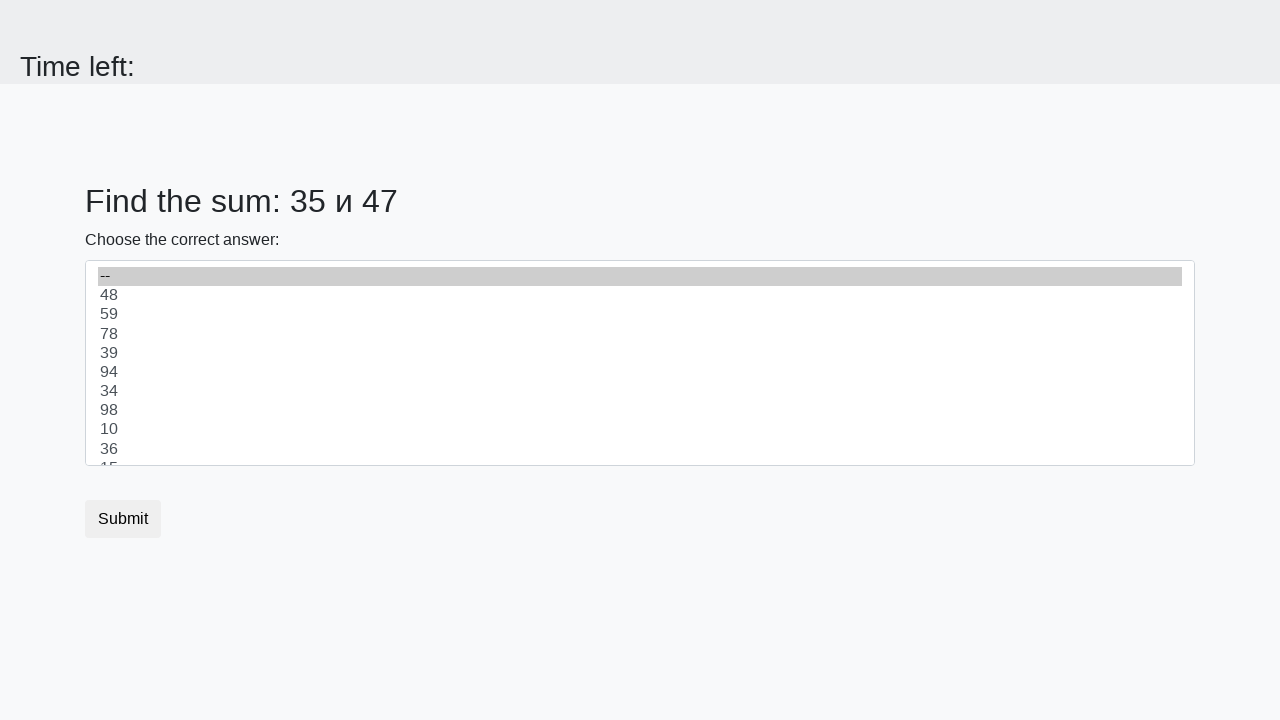

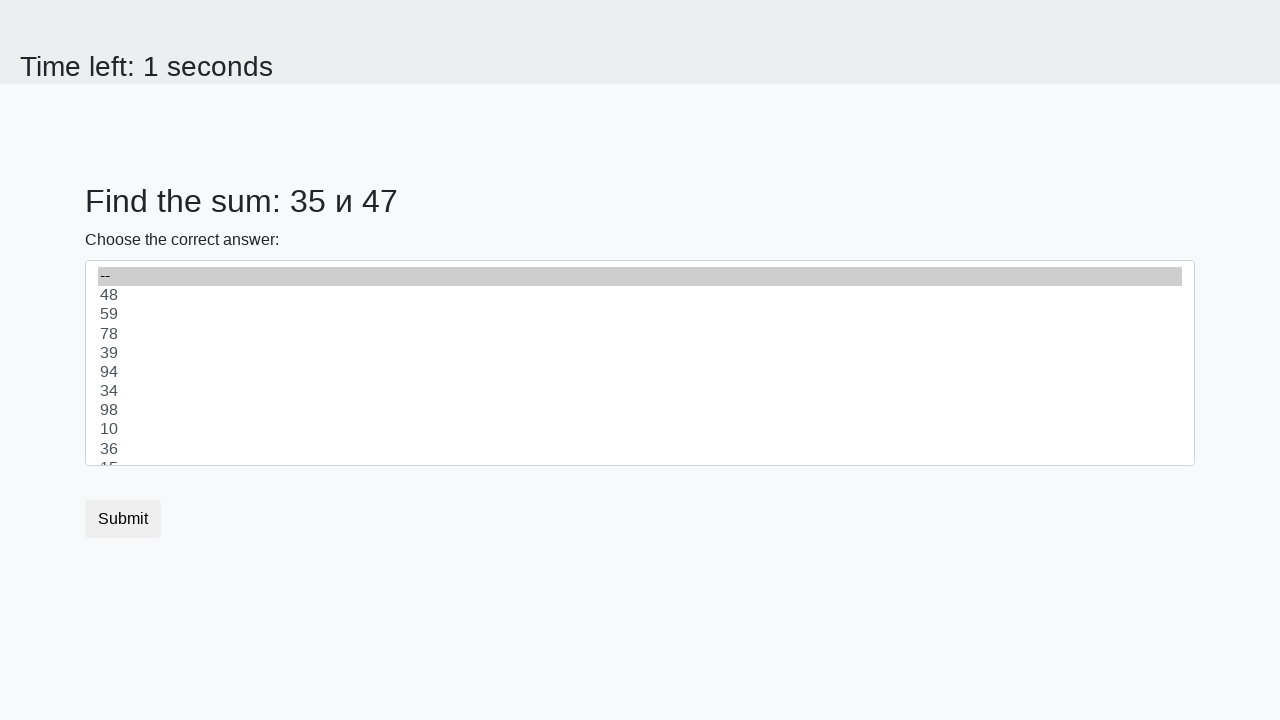